Tests drag and drop functionality on the jQuery UI droppable demo page by dragging an element and dropping it onto a target area

Starting URL: https://jqueryui.com/droppable/

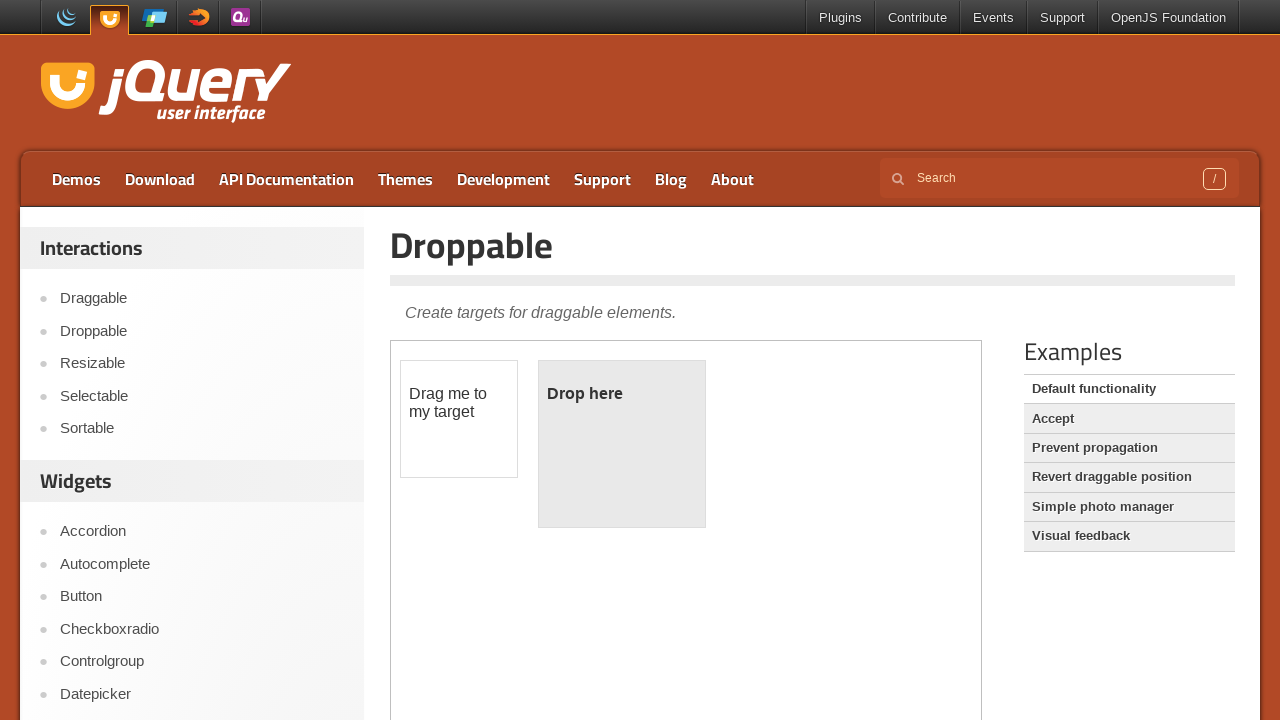

Located the demo iframe
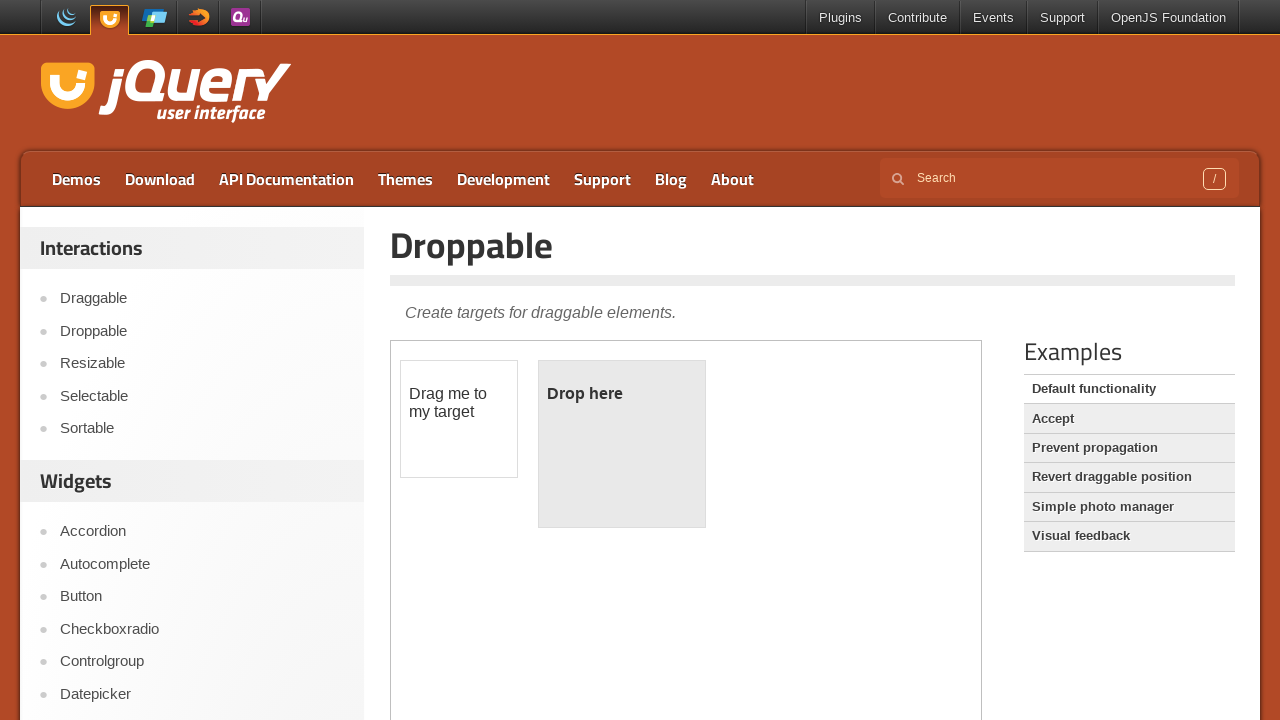

Located the draggable element
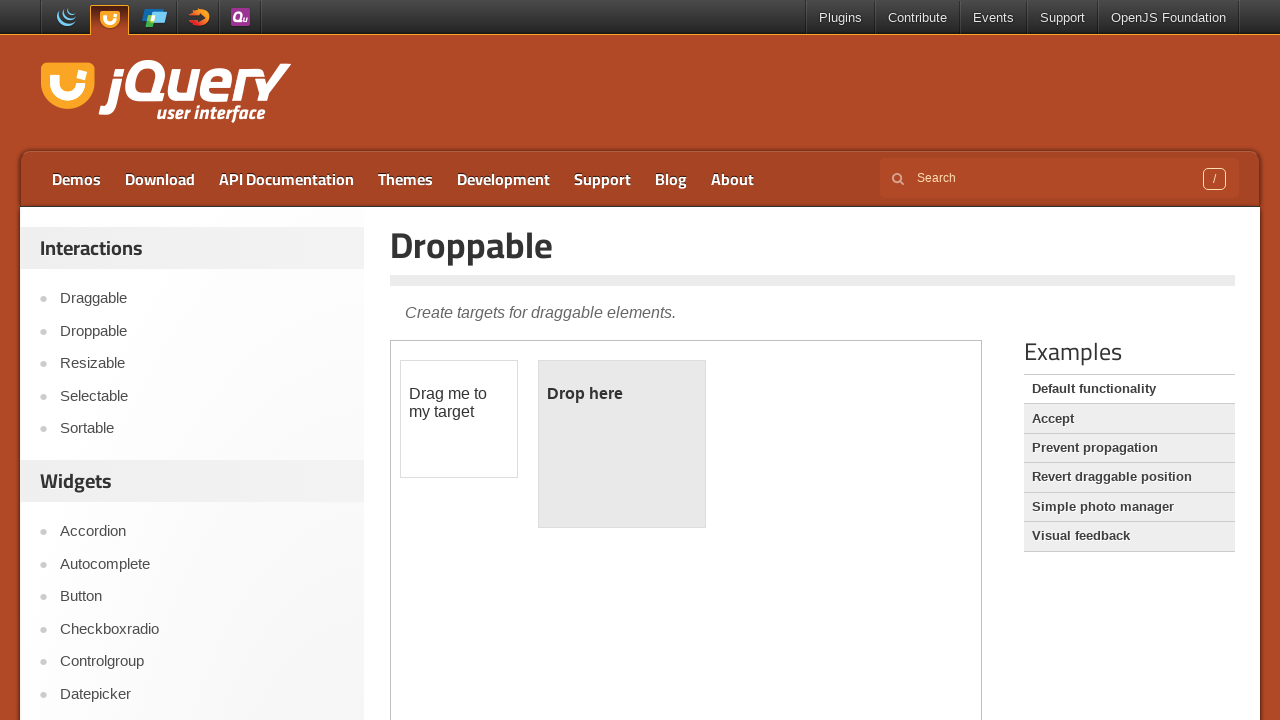

Located the droppable target element
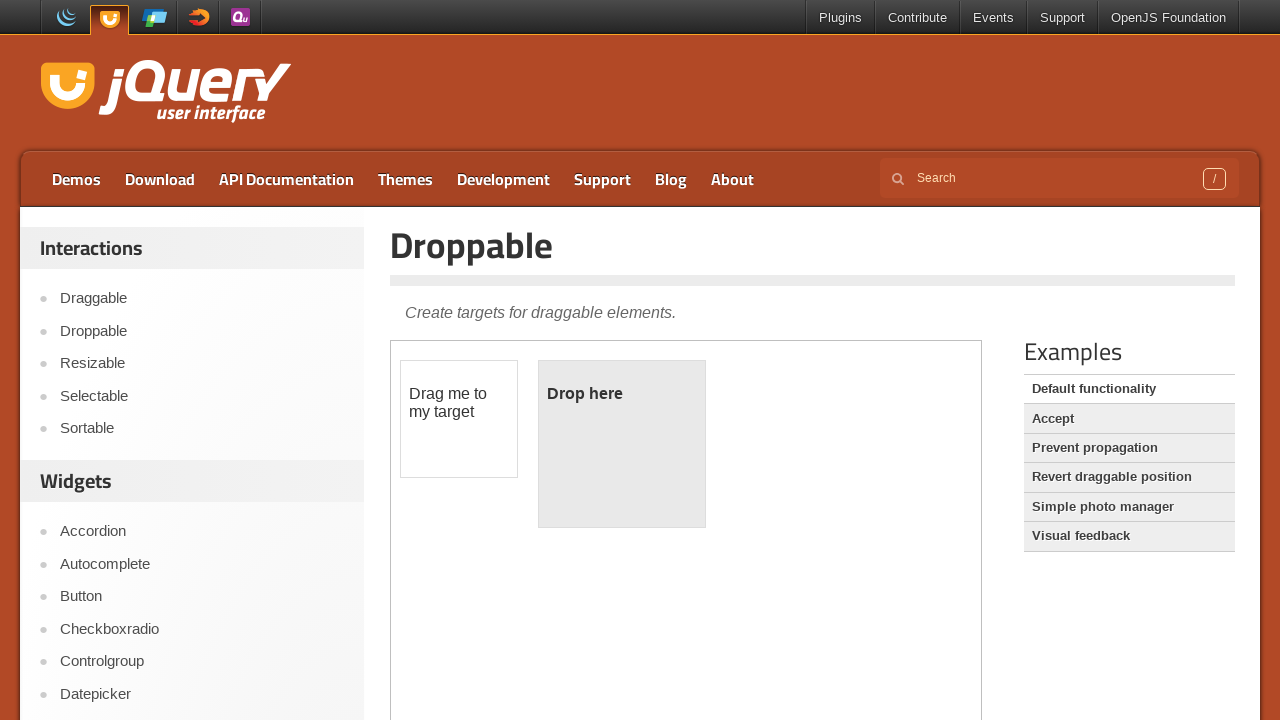

Dragged element onto droppable target area at (622, 444)
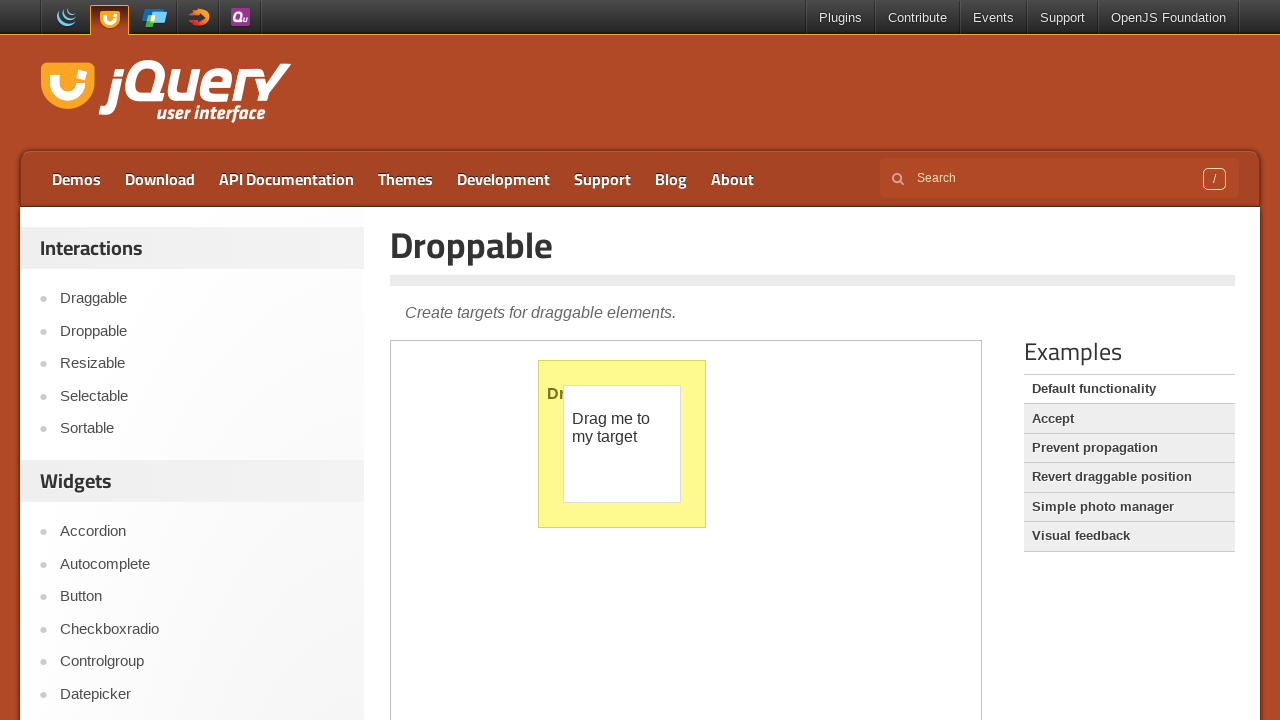

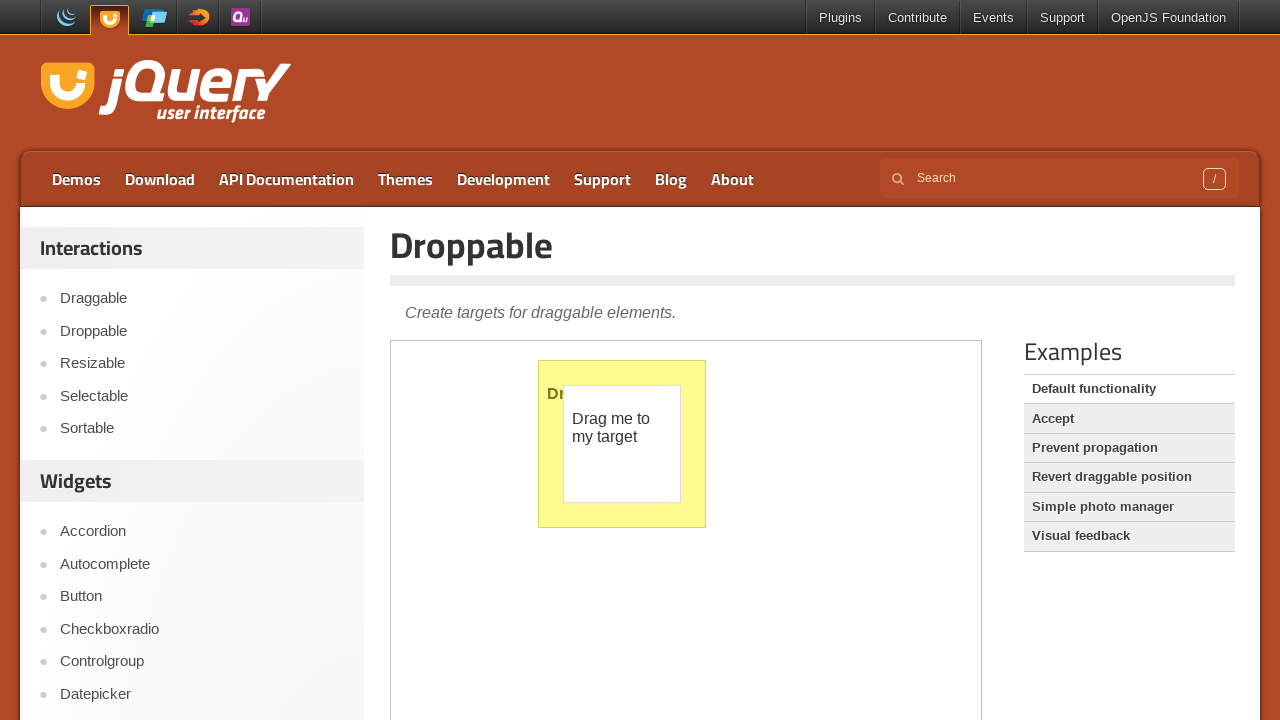